Tests clicking four buttons that become enabled sequentially and verifies completion message

Starting URL: https://testpages.herokuapp.com/styled/dynamic-buttons-disabled.html

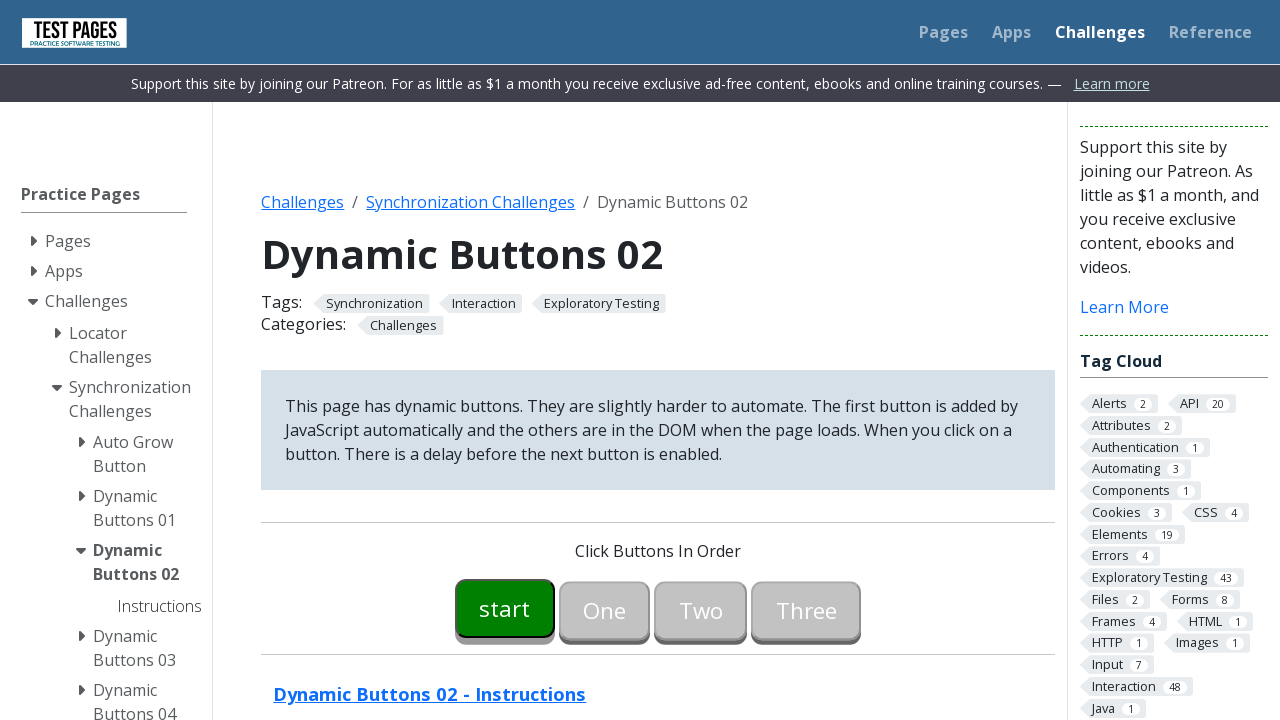

Waited for start button (button00) to become enabled
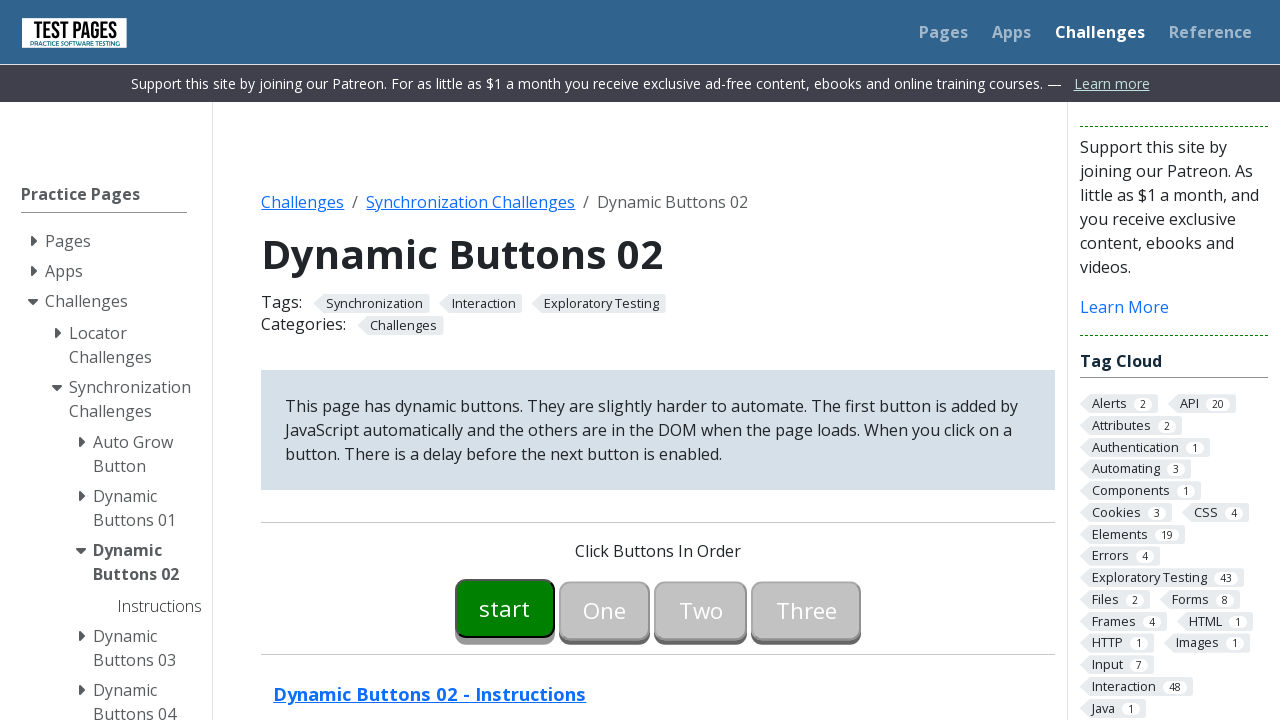

Clicked start button (button00) at (505, 608) on #button00
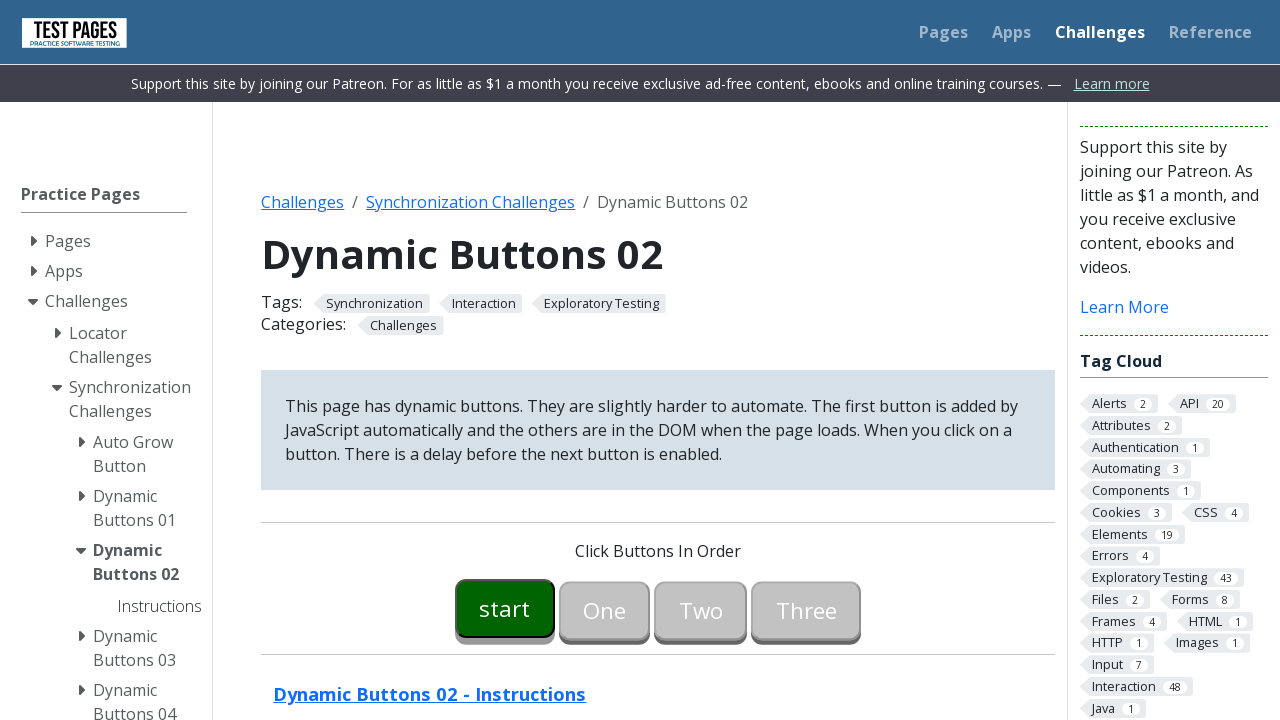

Waited for second button (button01) to become enabled
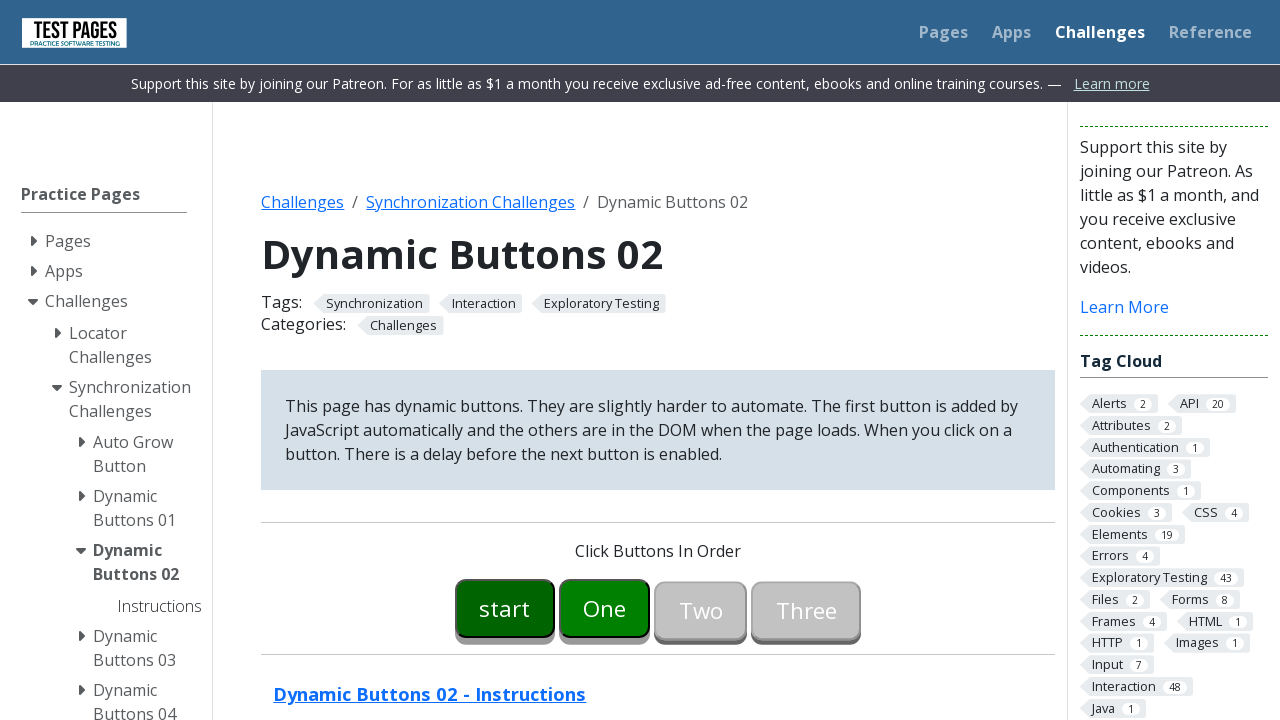

Clicked second button (button01) at (605, 608) on #button01
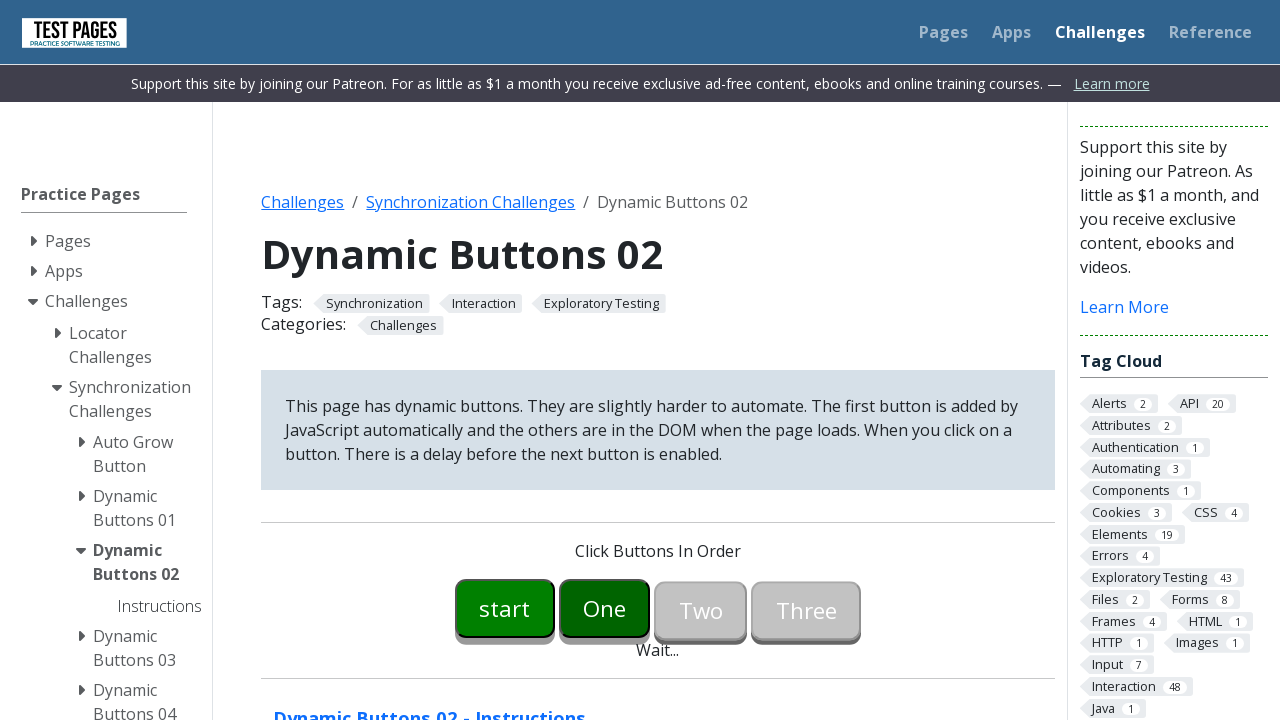

Waited for third button (button02) to become enabled
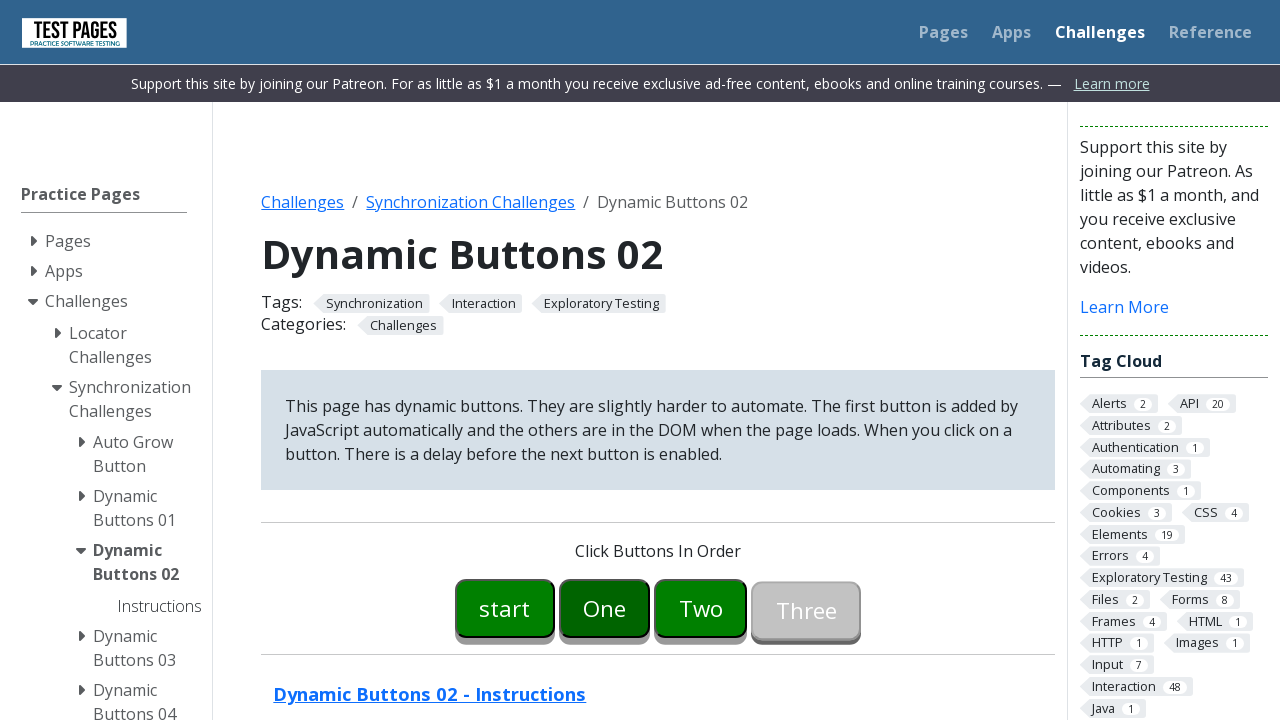

Clicked third button (button02) at (701, 608) on #button02
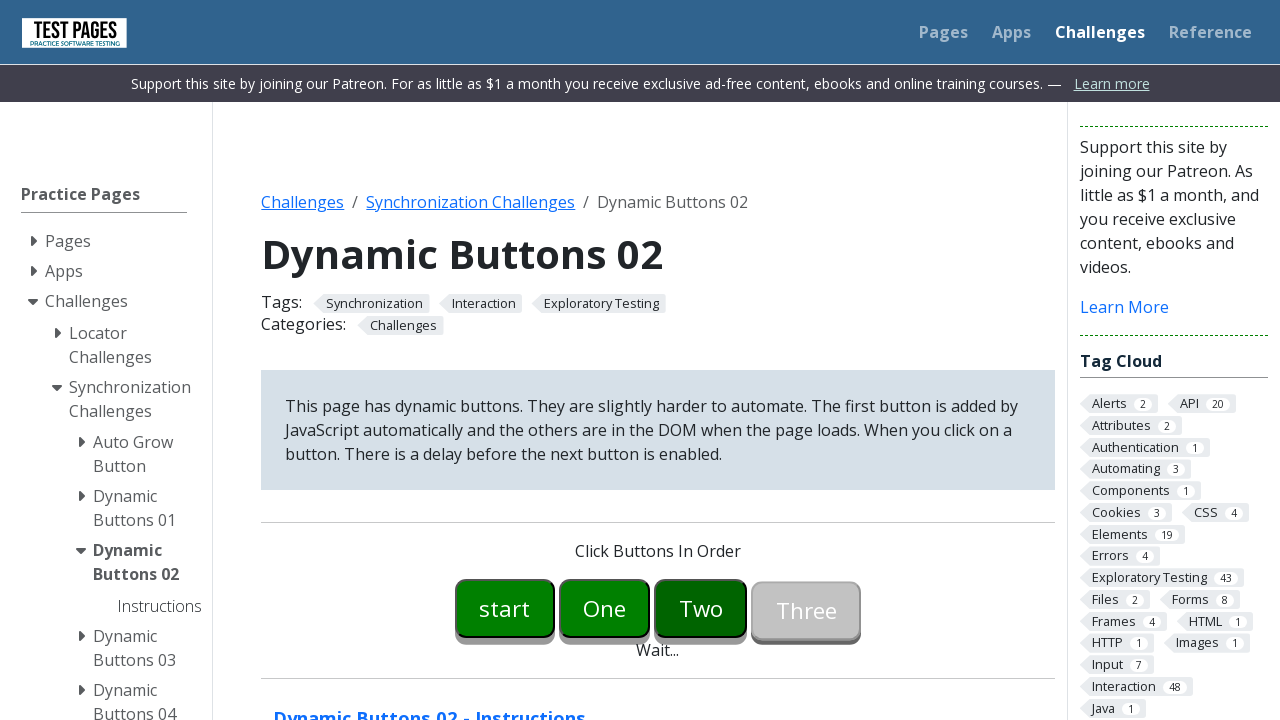

Waited for fourth button (button03) to become enabled
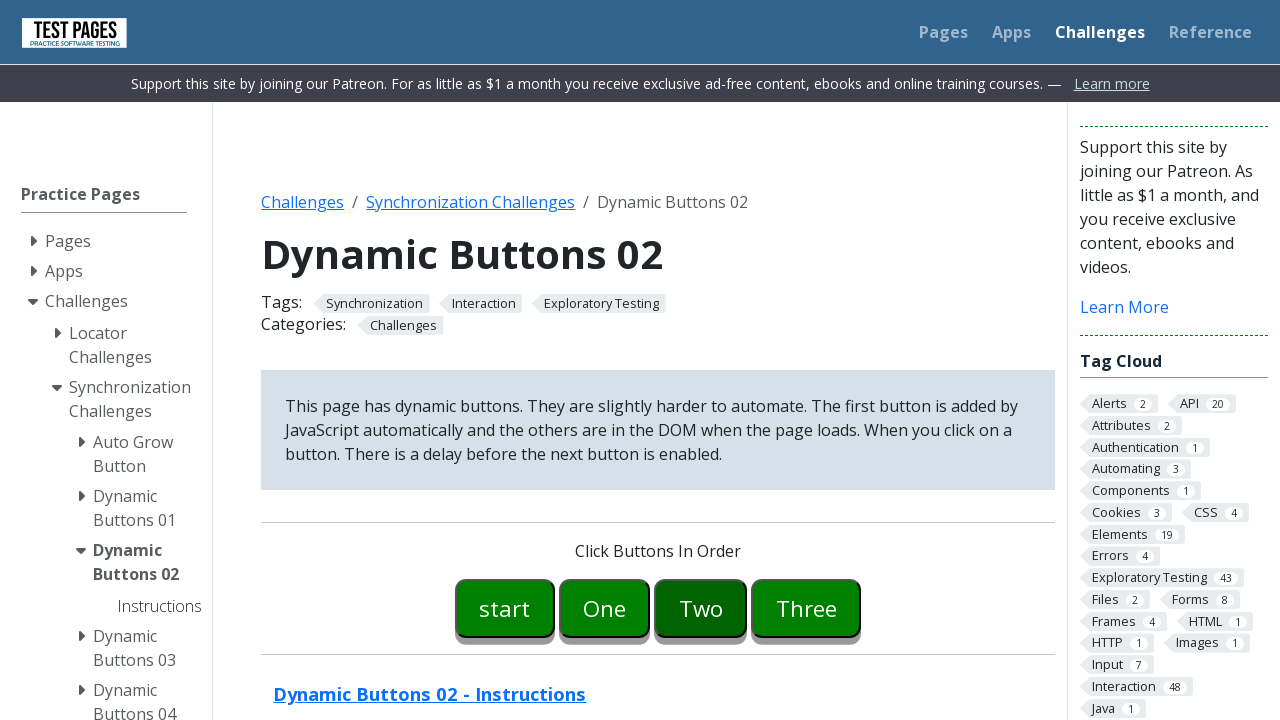

Clicked fourth button (button03) at (806, 608) on #button03
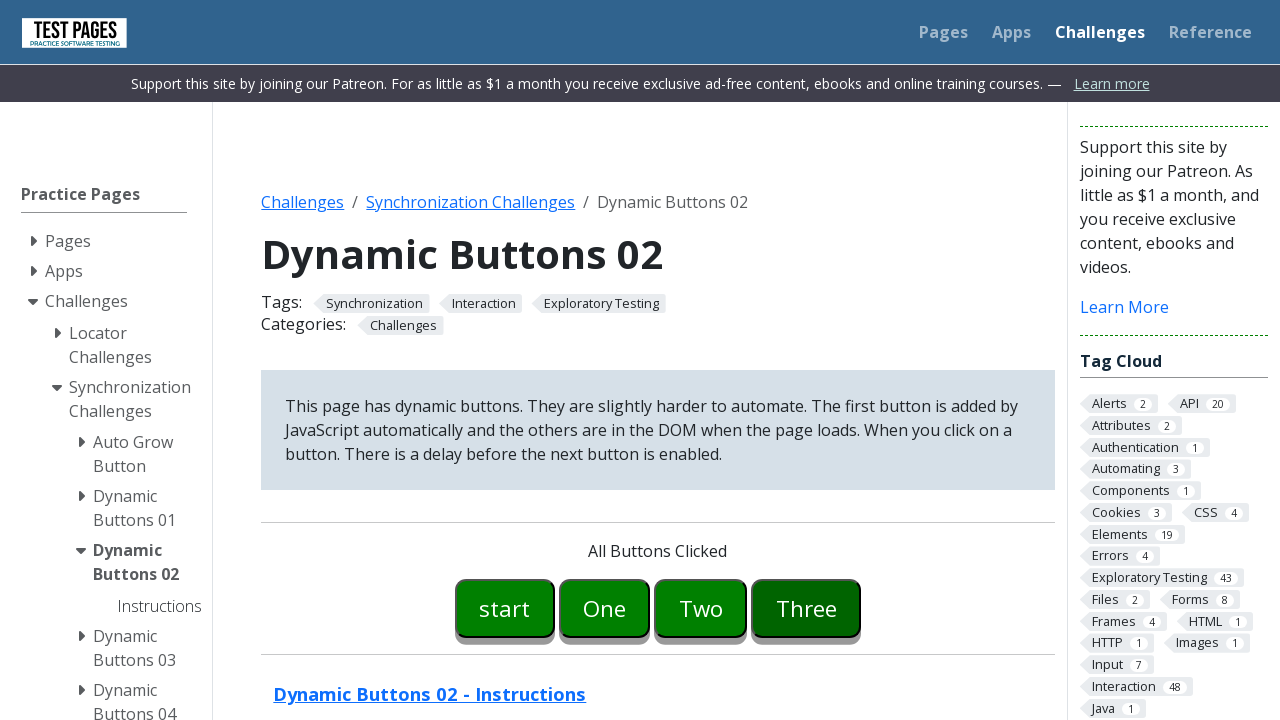

Located completion message element
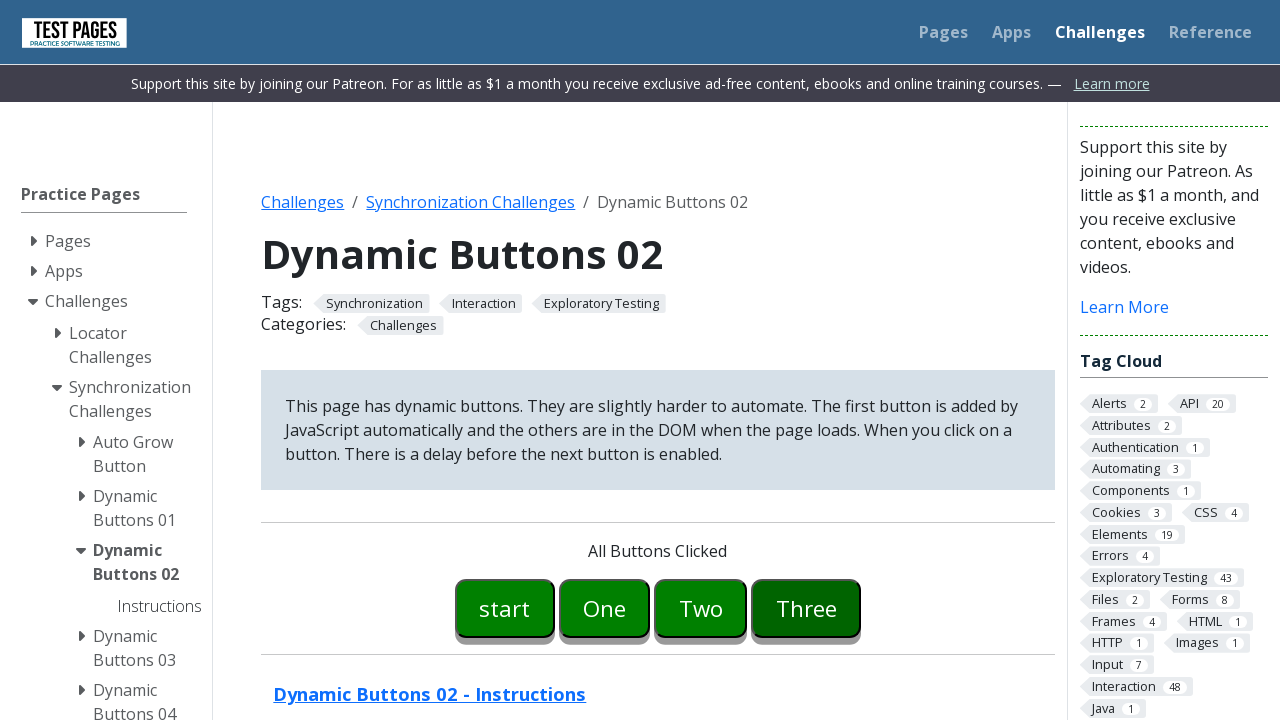

Verified completion message displays 'All Buttons Clicked'
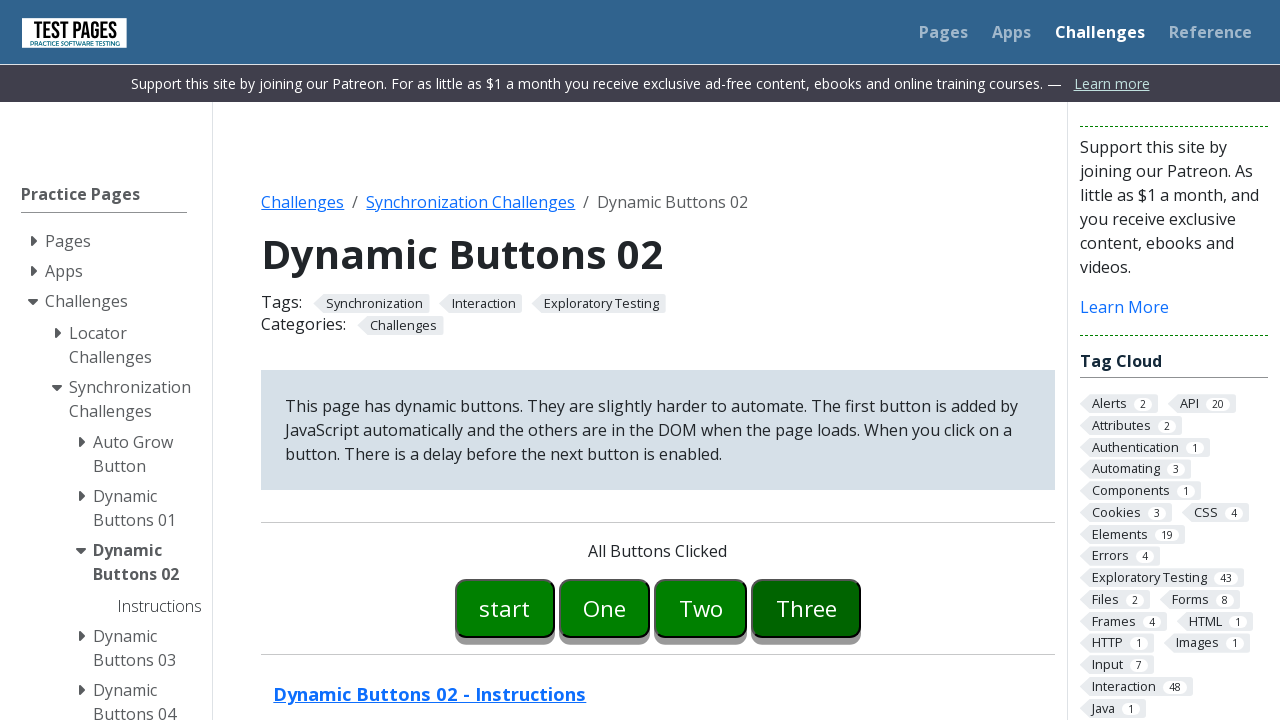

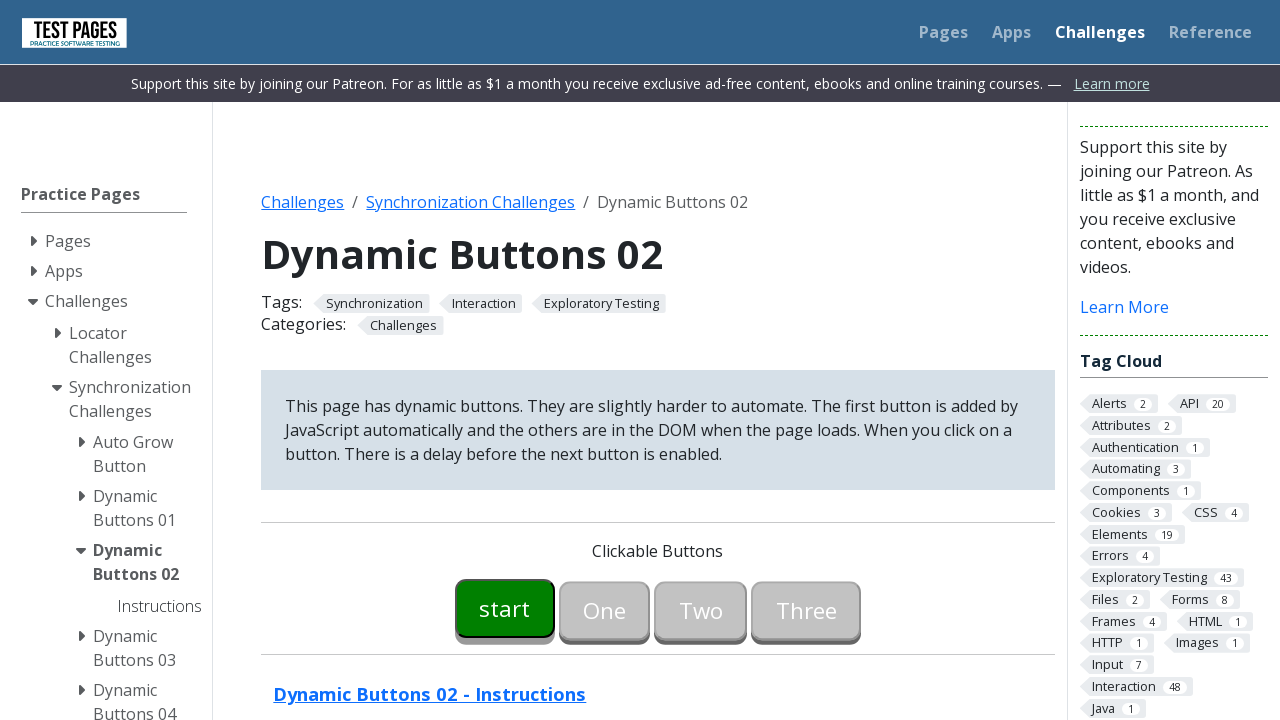